Tests drag and drop functionality on the jQuery UI demo page by dragging an element and dropping it onto a target droppable area within an iframe.

Starting URL: https://jqueryui.com/droppable/

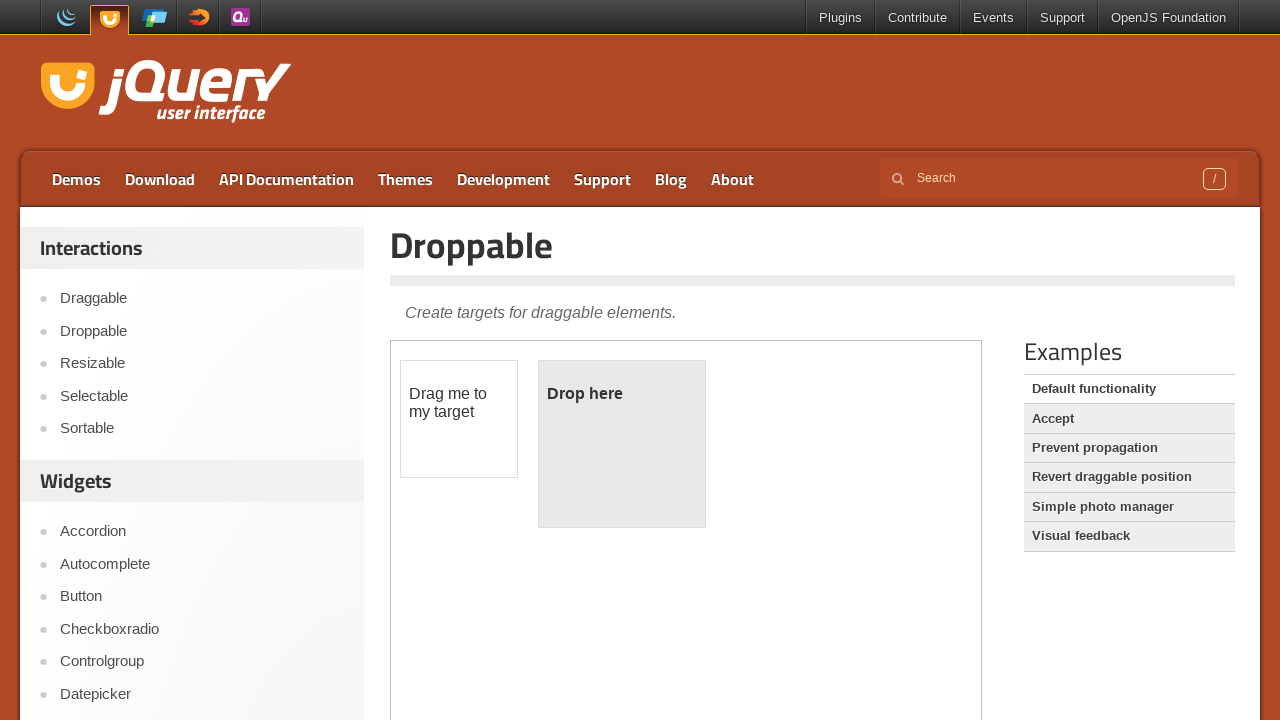

Waited for demo iframe to load
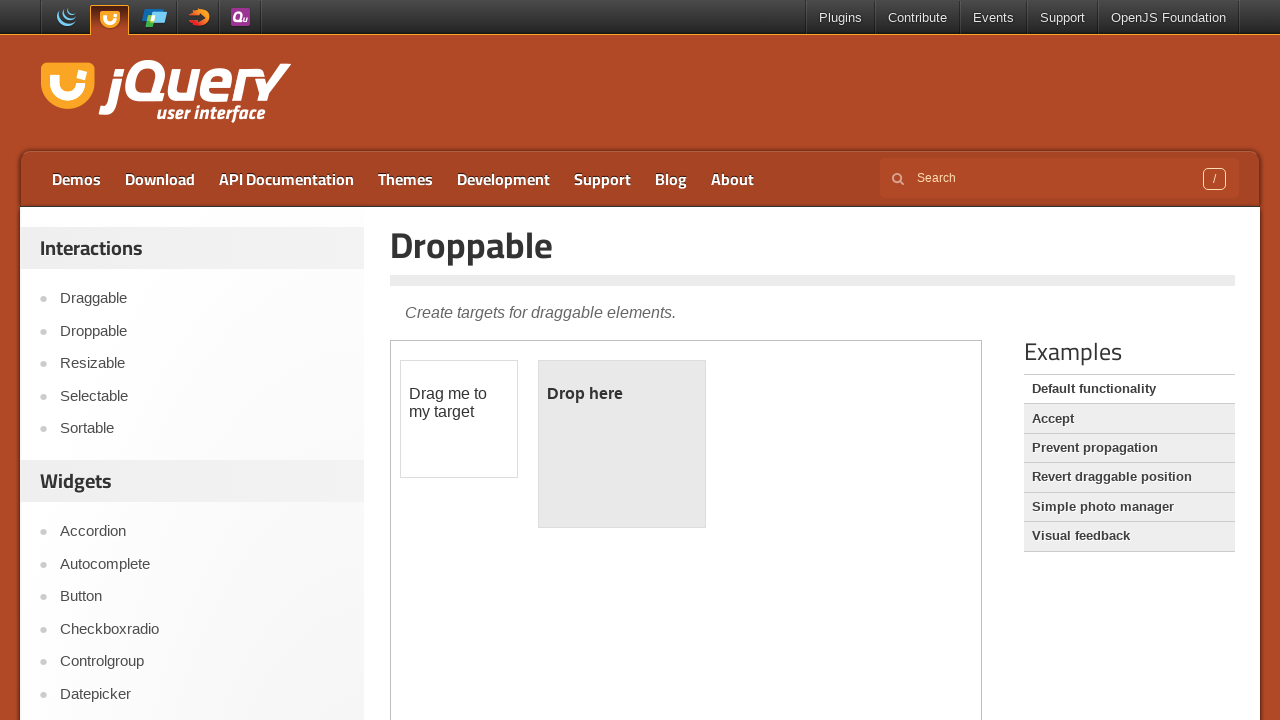

Located demo iframe containing drag and drop elements
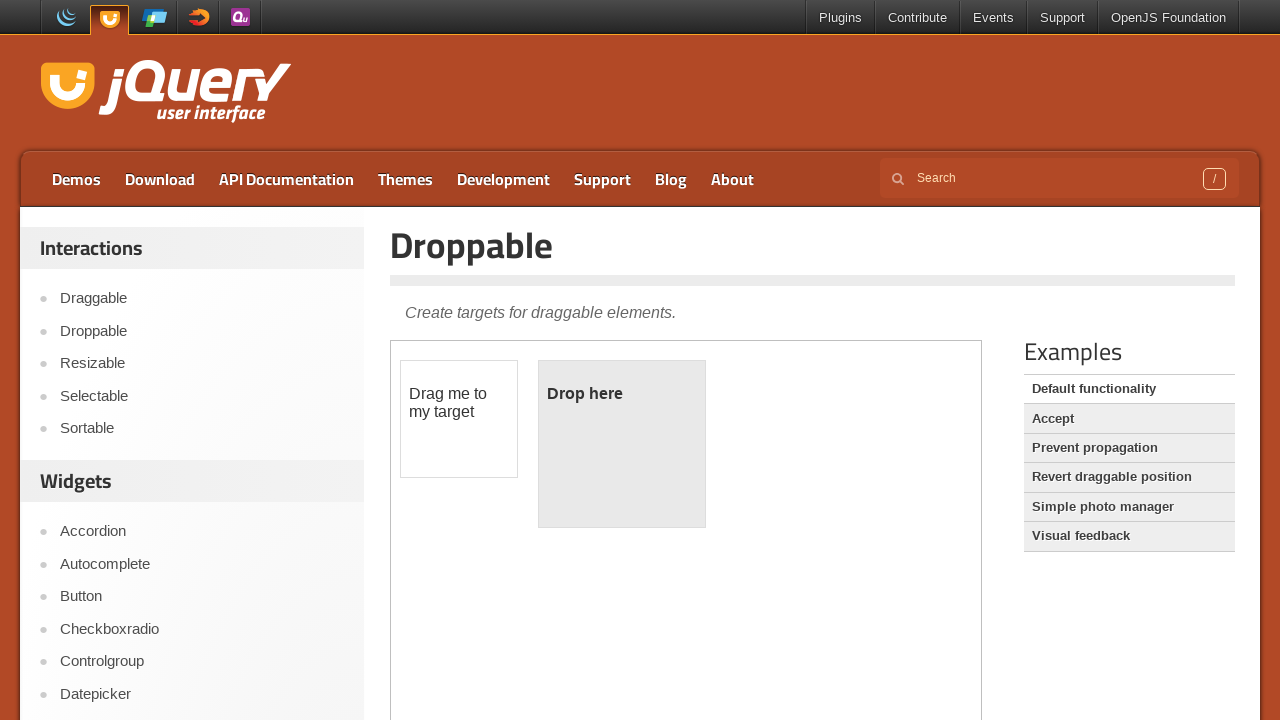

Draggable element is now visible
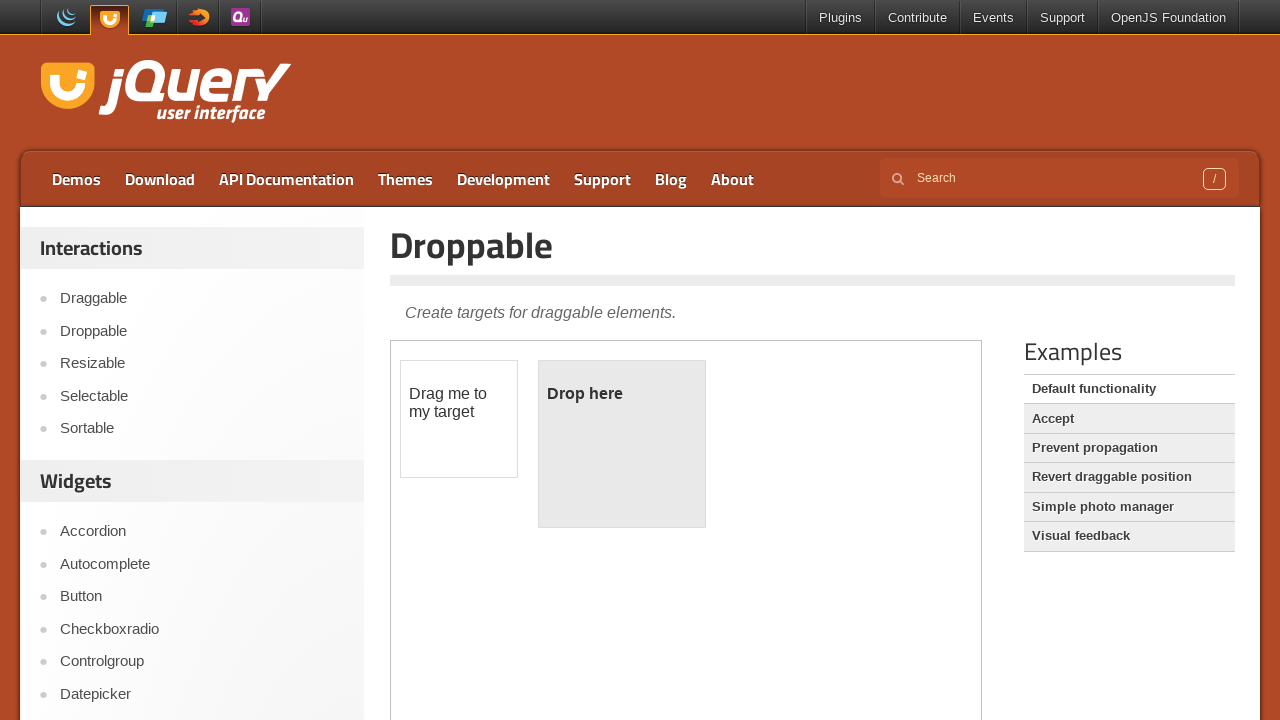

Droppable element is now visible
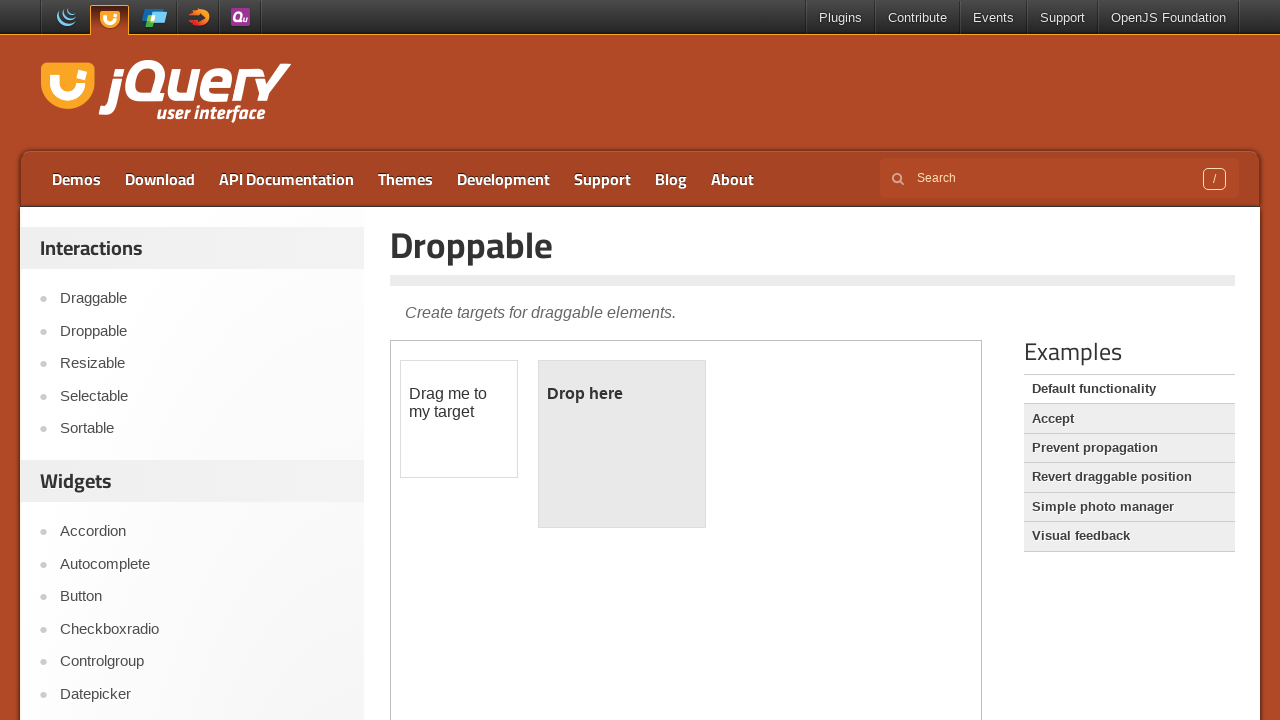

Retrieved draggable element locator
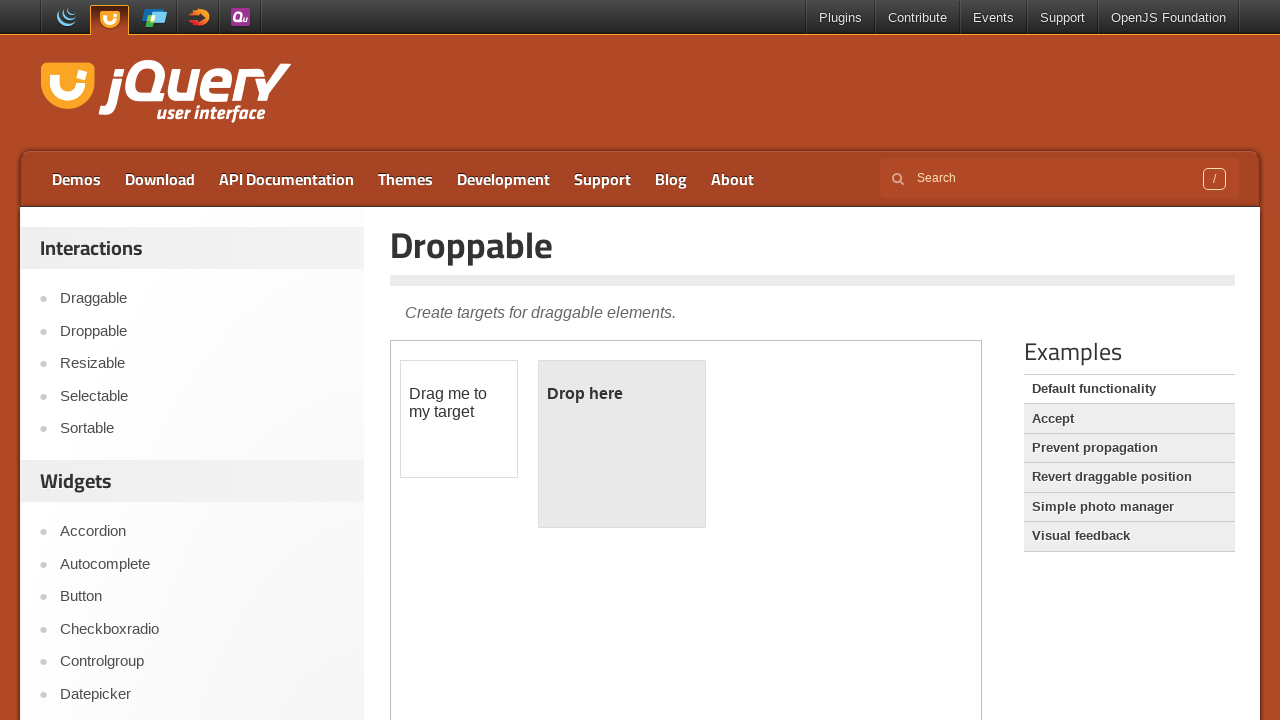

Retrieved droppable element locator
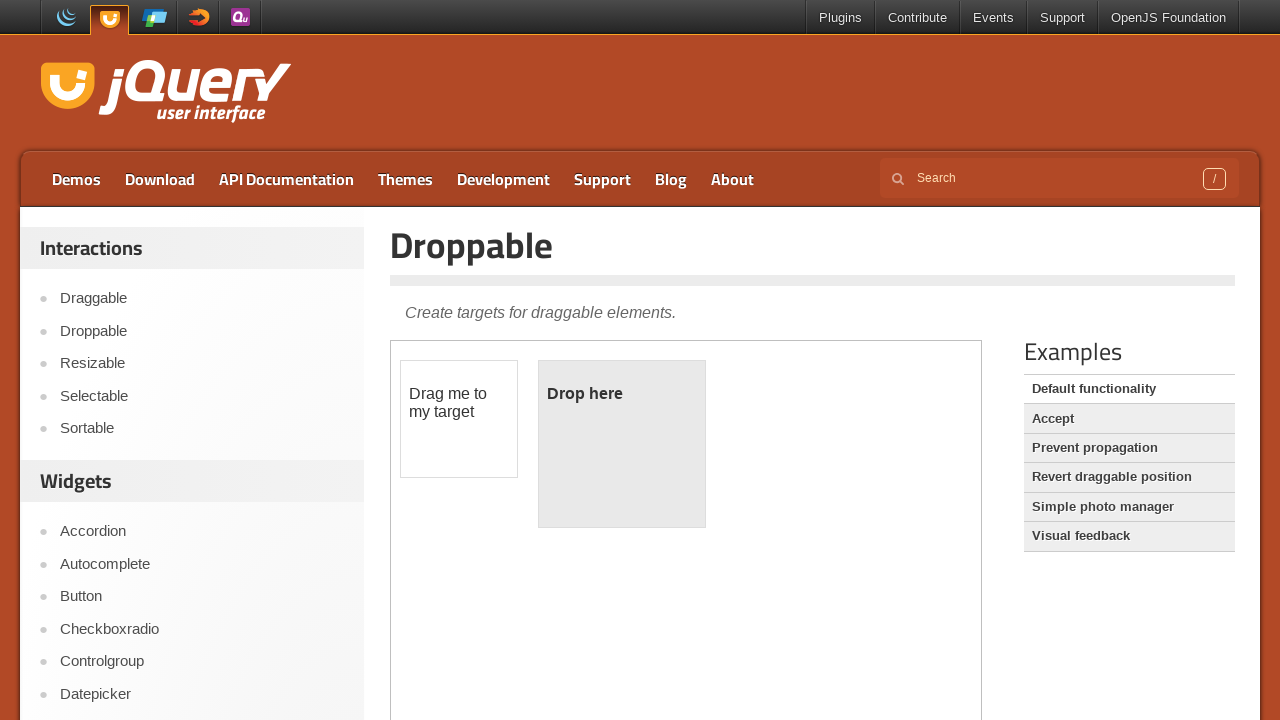

Dragged element to droppable target area at (622, 444)
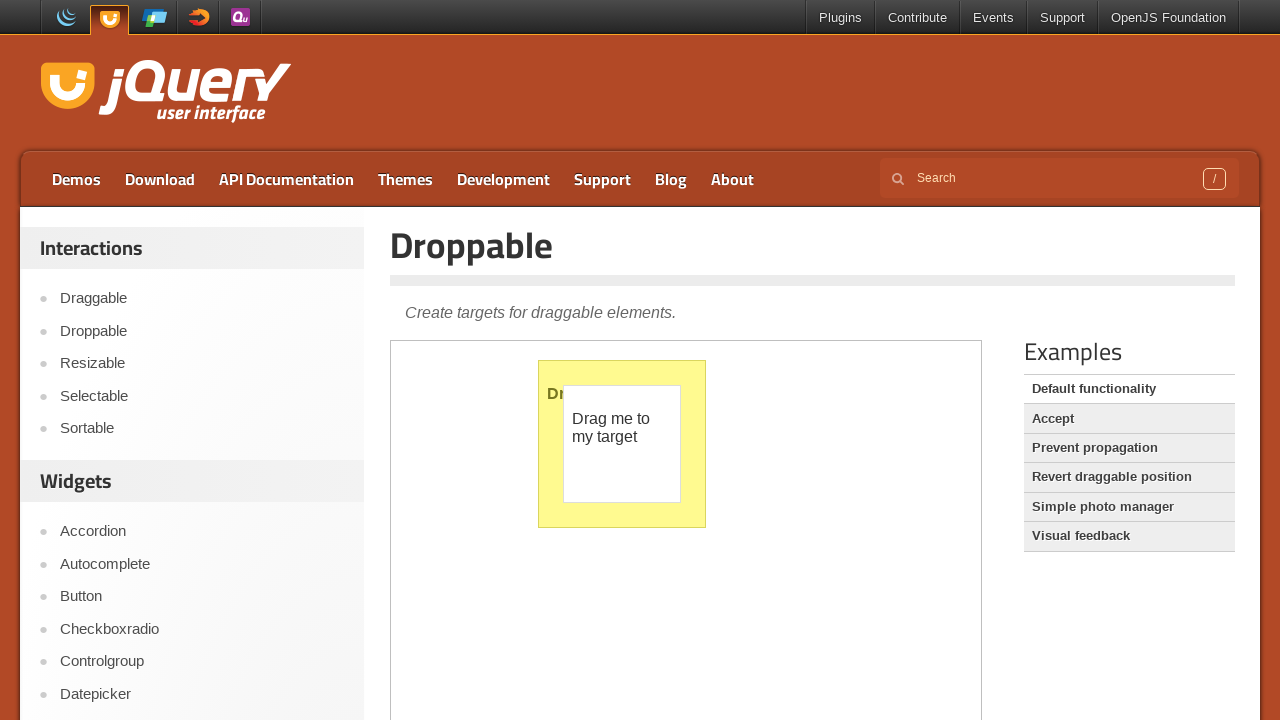

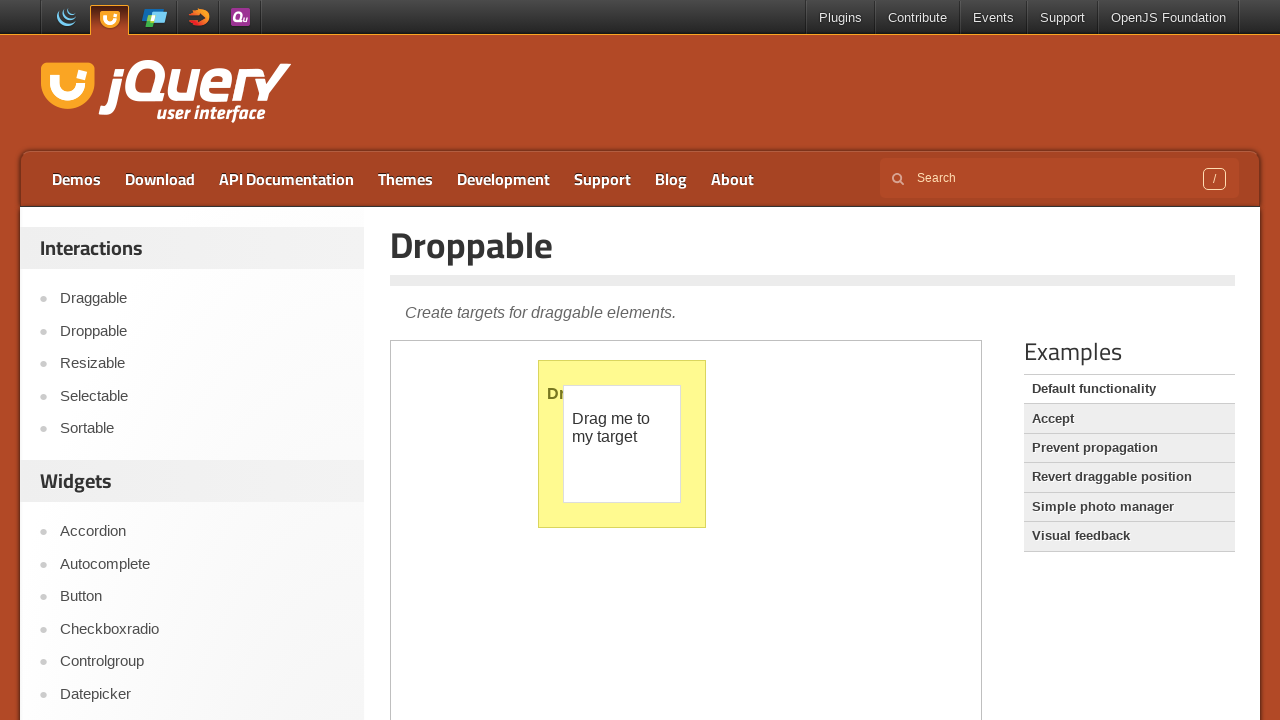